Tests checkbox functionality by navigating to the checkboxes page and selecting all checkboxes that are not already selected.

Starting URL: https://the-internet.herokuapp.com/checkboxes

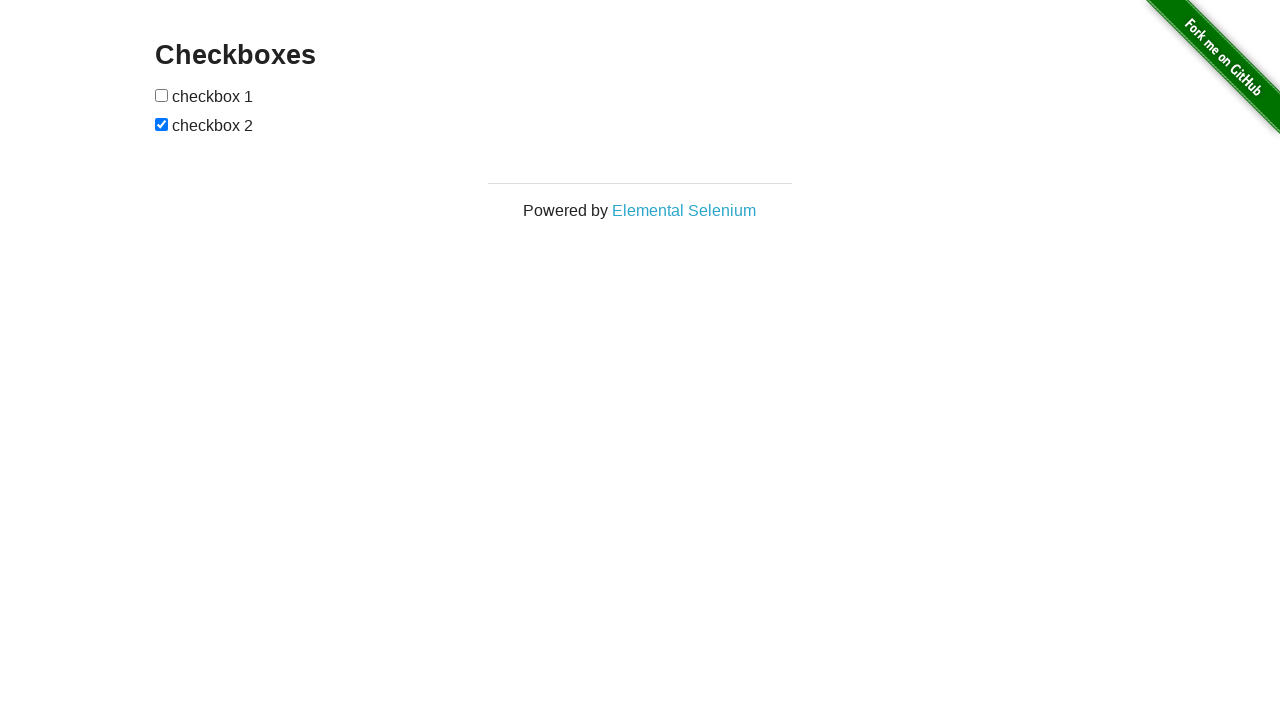

Waited for checkboxes to be present on the page
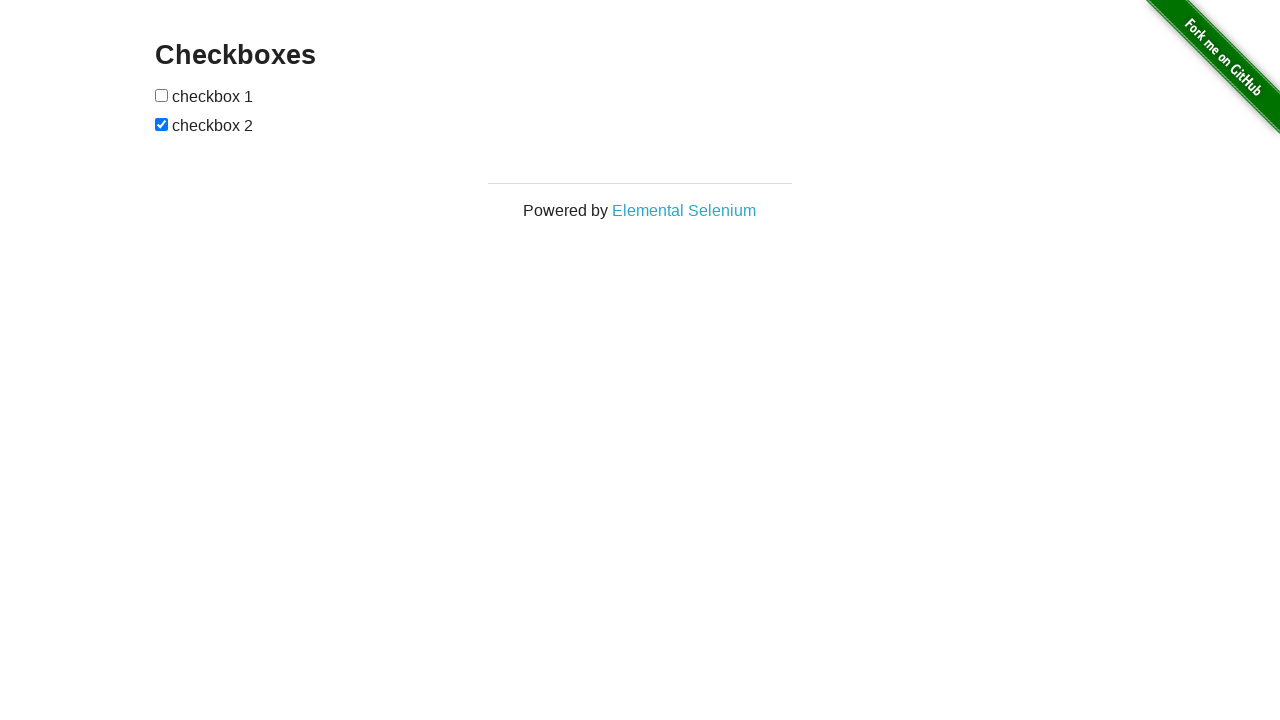

Located all checkboxes on the page
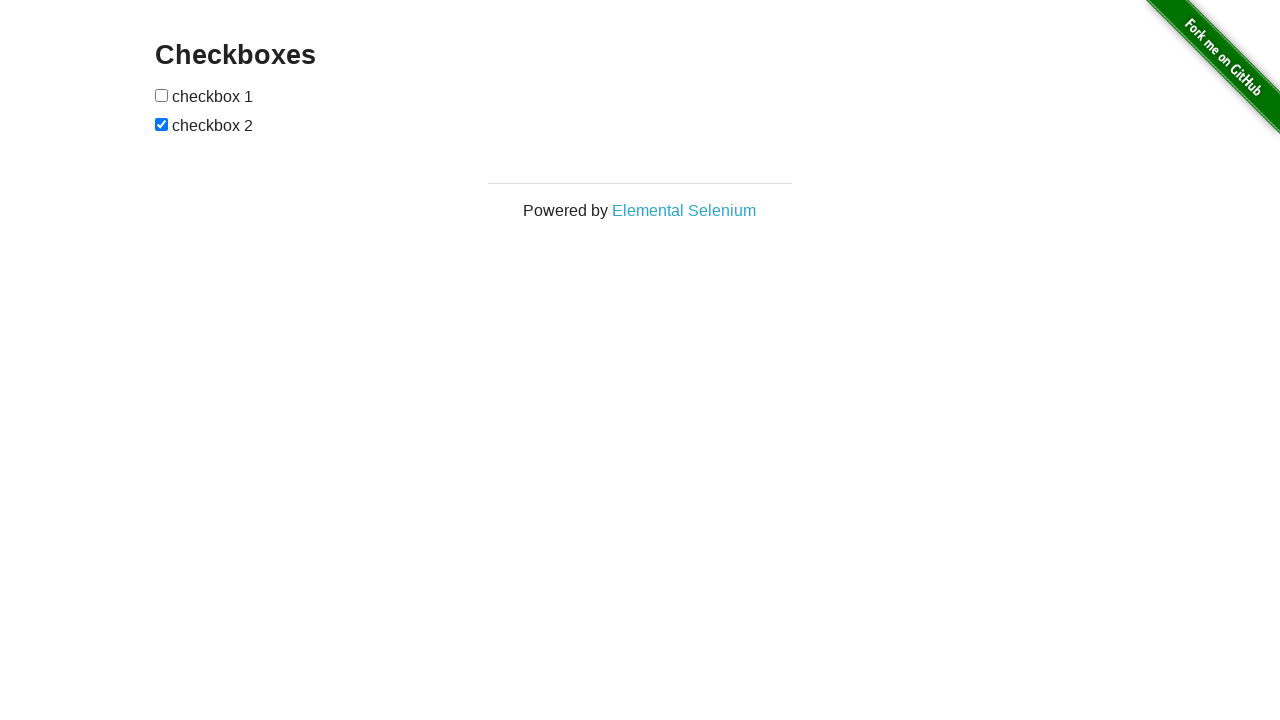

Found 2 checkboxes total
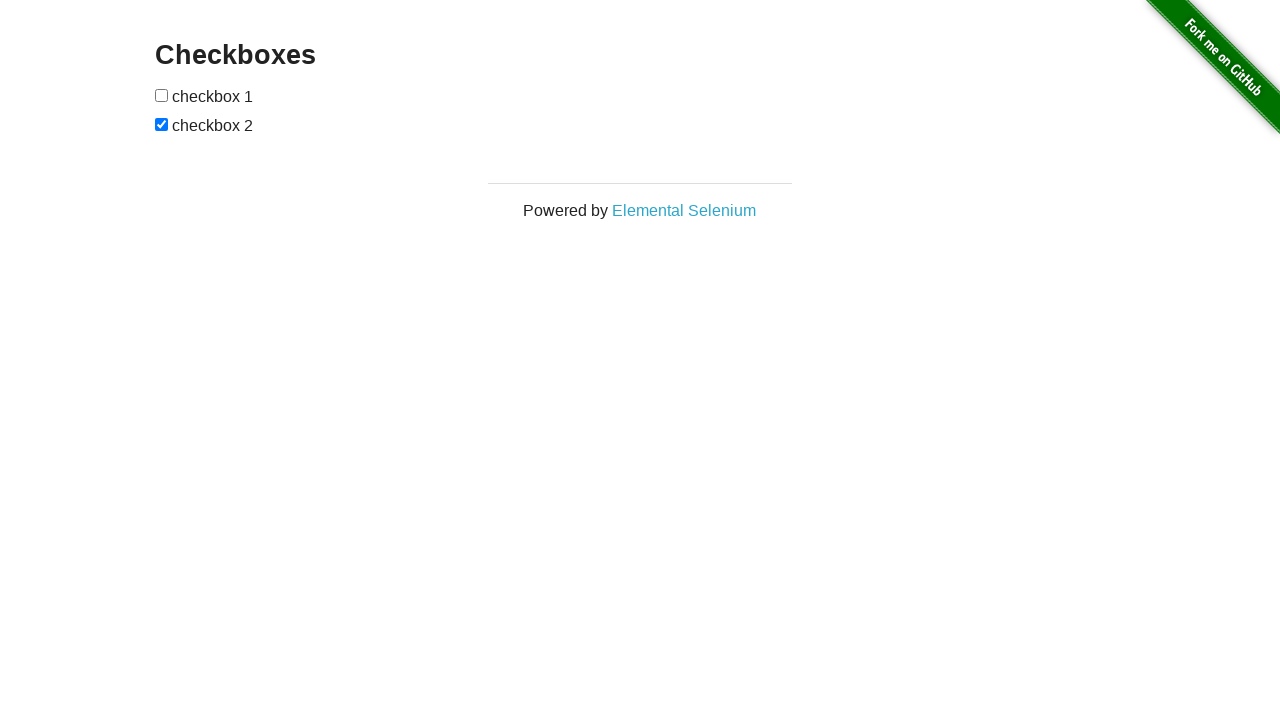

Clicked checkbox 1 to select it at (162, 95) on input[type='checkbox'] >> nth=0
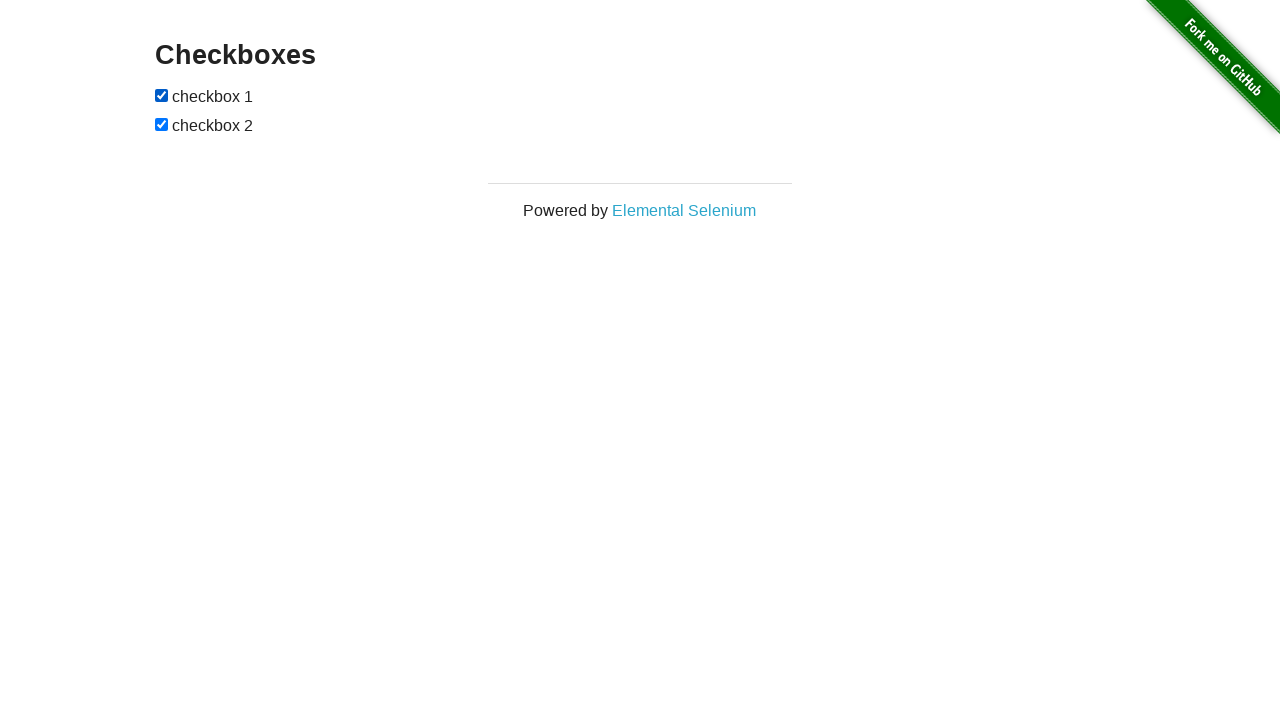

Verified checkbox 1 is selected
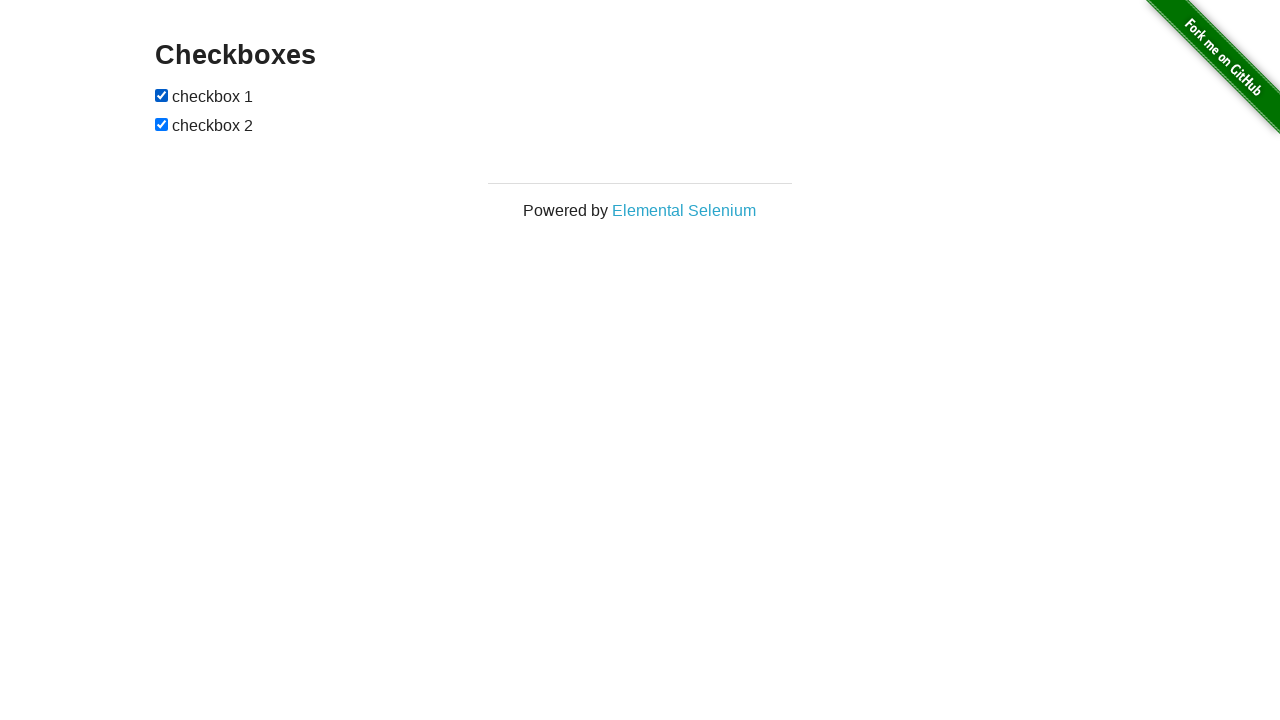

Verified checkbox 2 is selected
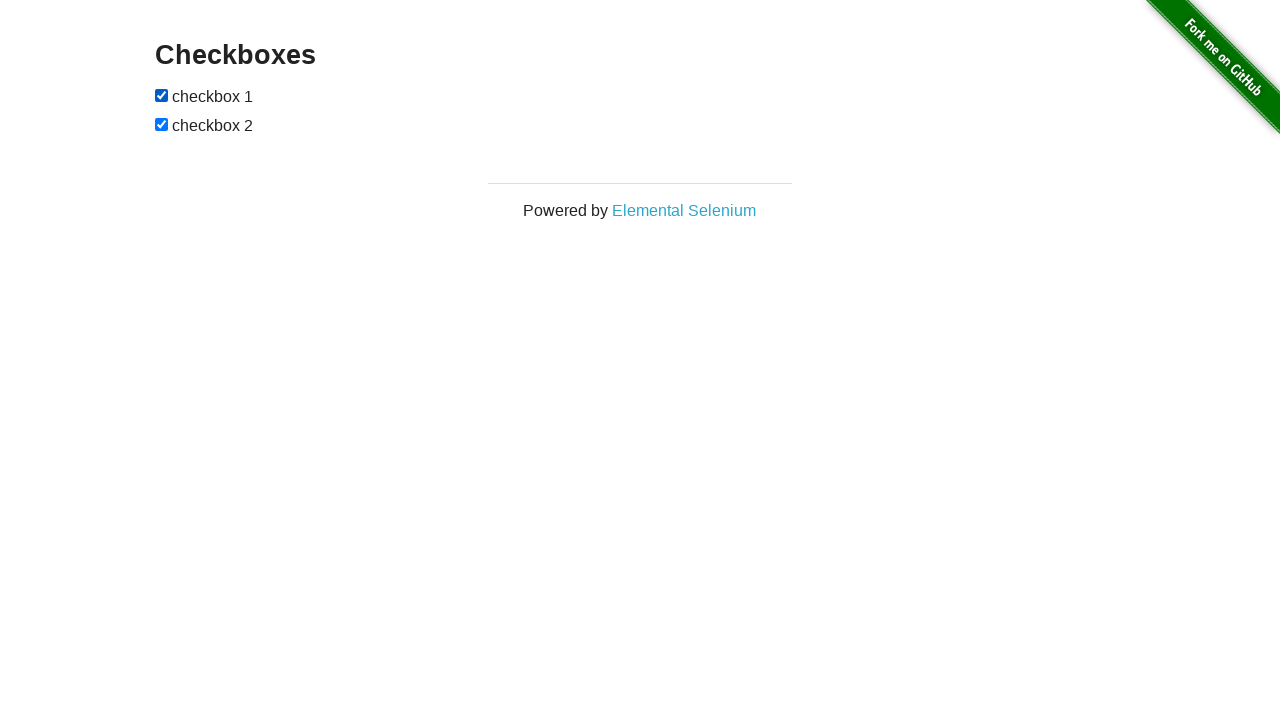

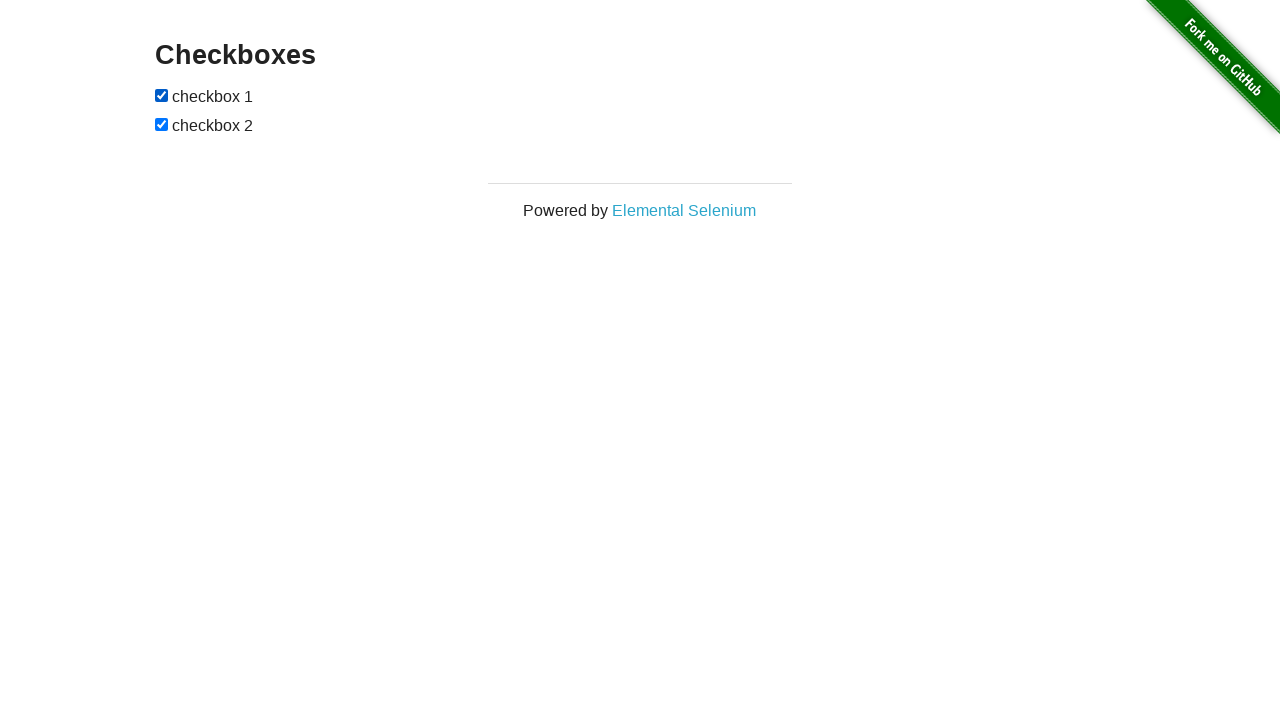